Tests successful contact form submission by filling all required fields and submitting, then verifying the thank you message appears.

Starting URL: https://jupiter.cloud.planittesting.com/#/contact

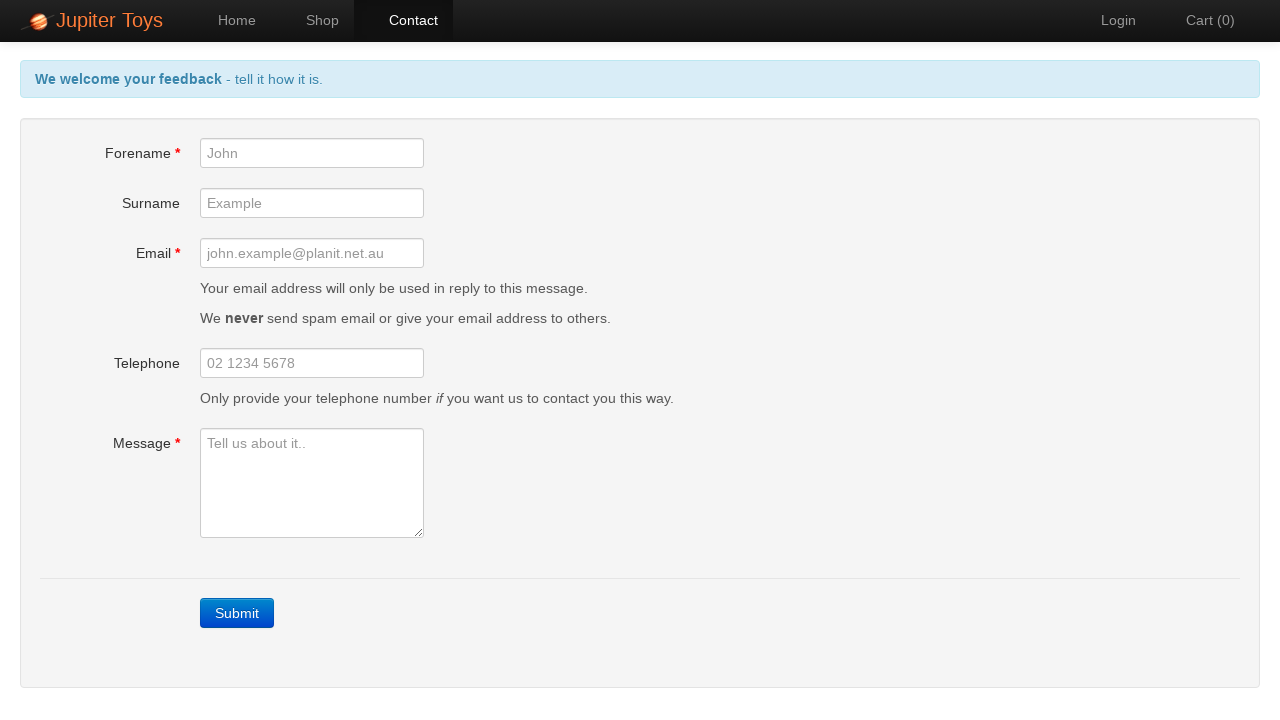

Filled forename field with 'Vijay' on #forename
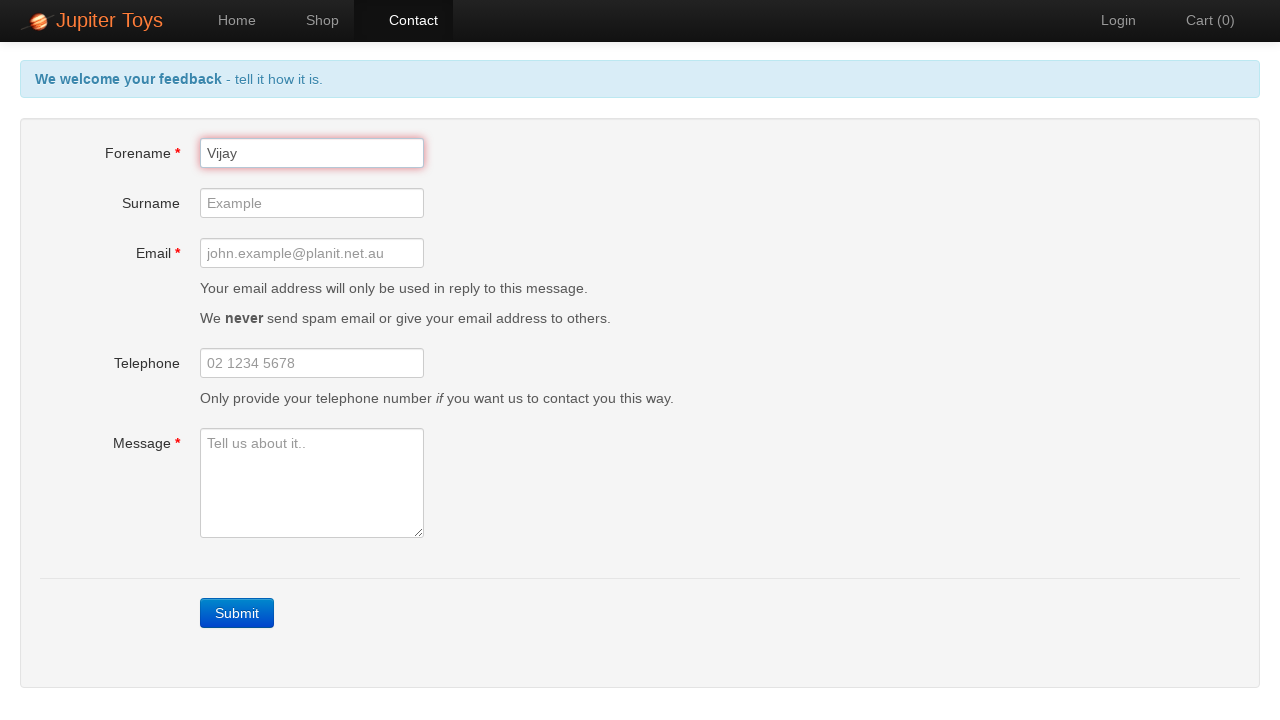

Filled email field with 'vijay@gmail.com' on [name='email']
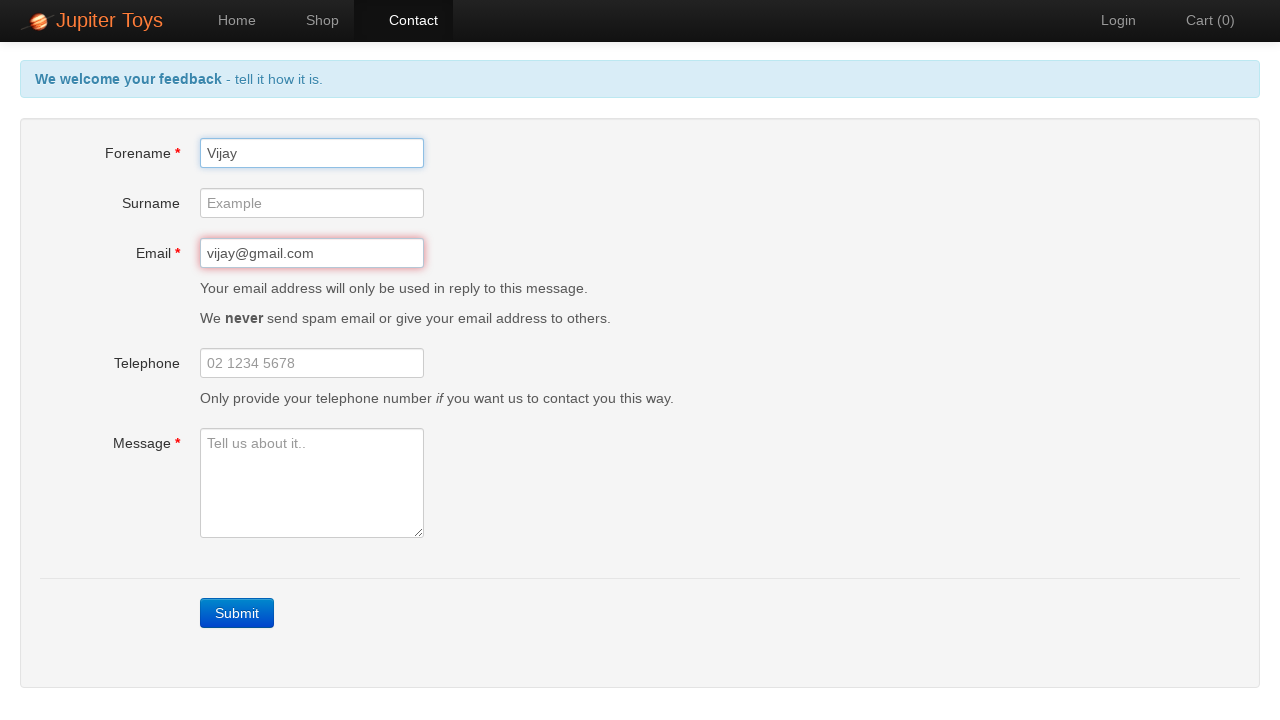

Filled message field with 'test automation' on [placeholder='Tell us about it..']
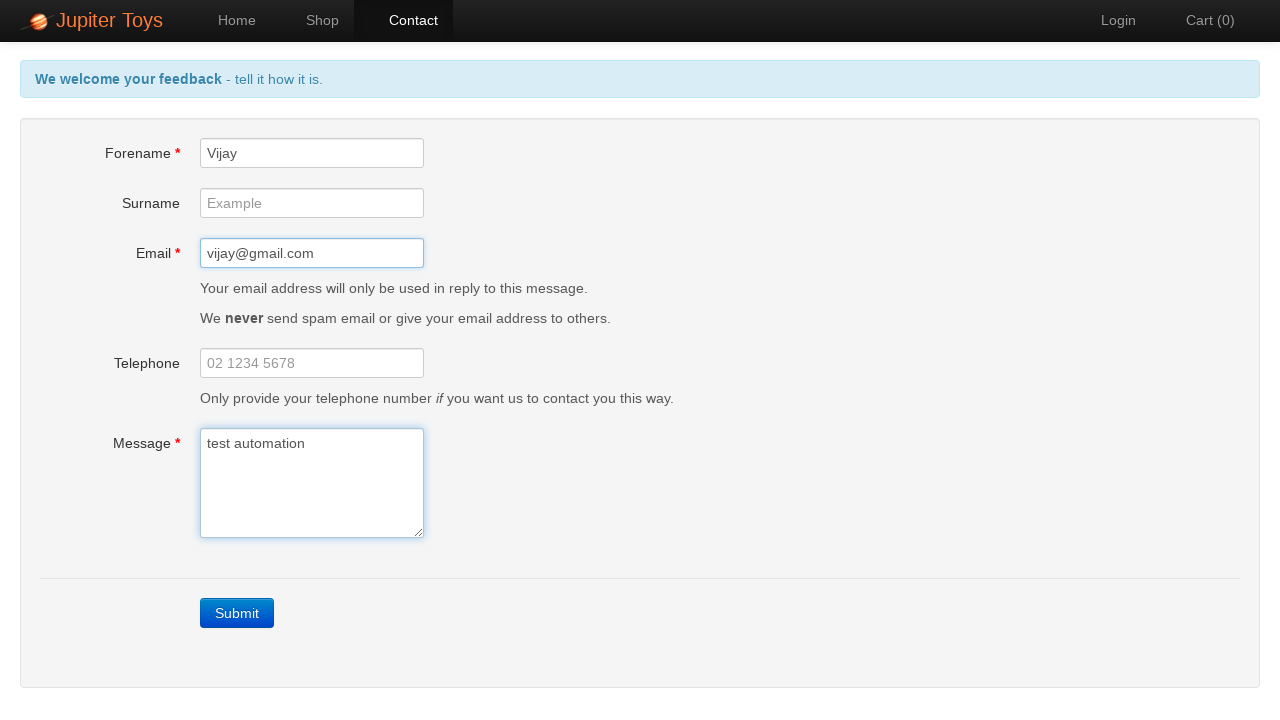

Clicked Submit button at (237, 613) on internal:role=link[name="Submit"i]
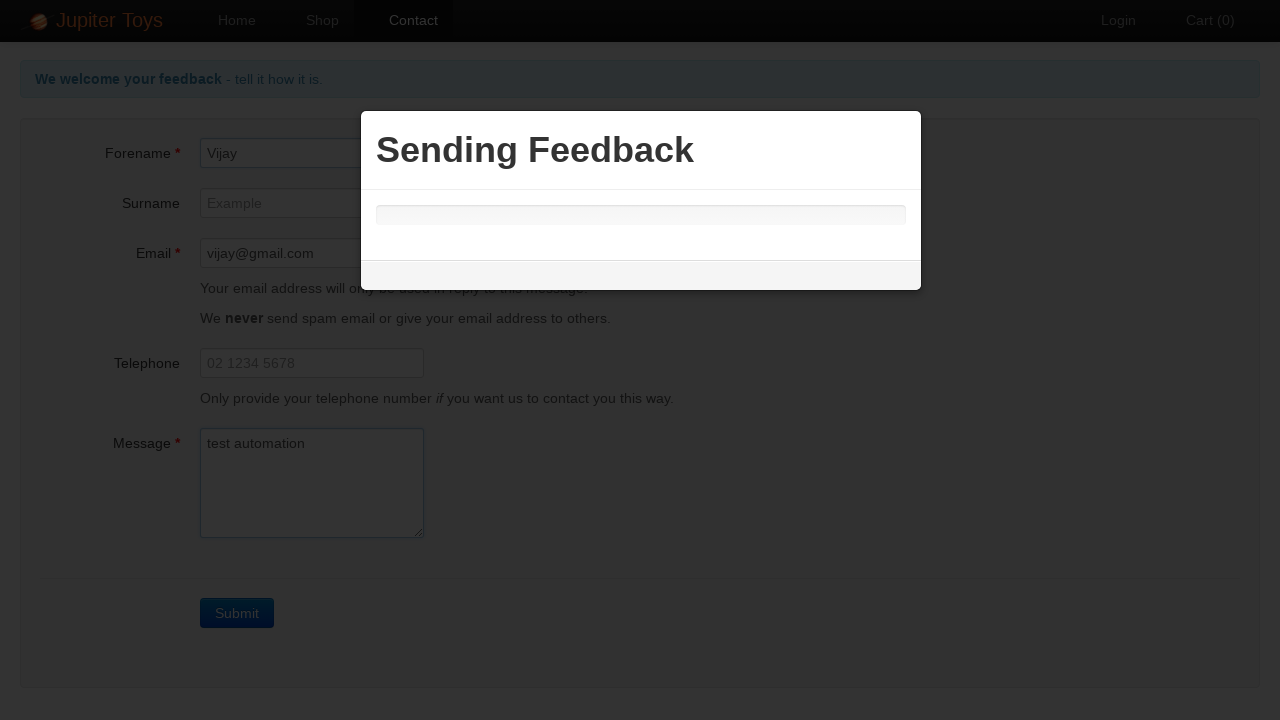

Page loaded completely (networkidle)
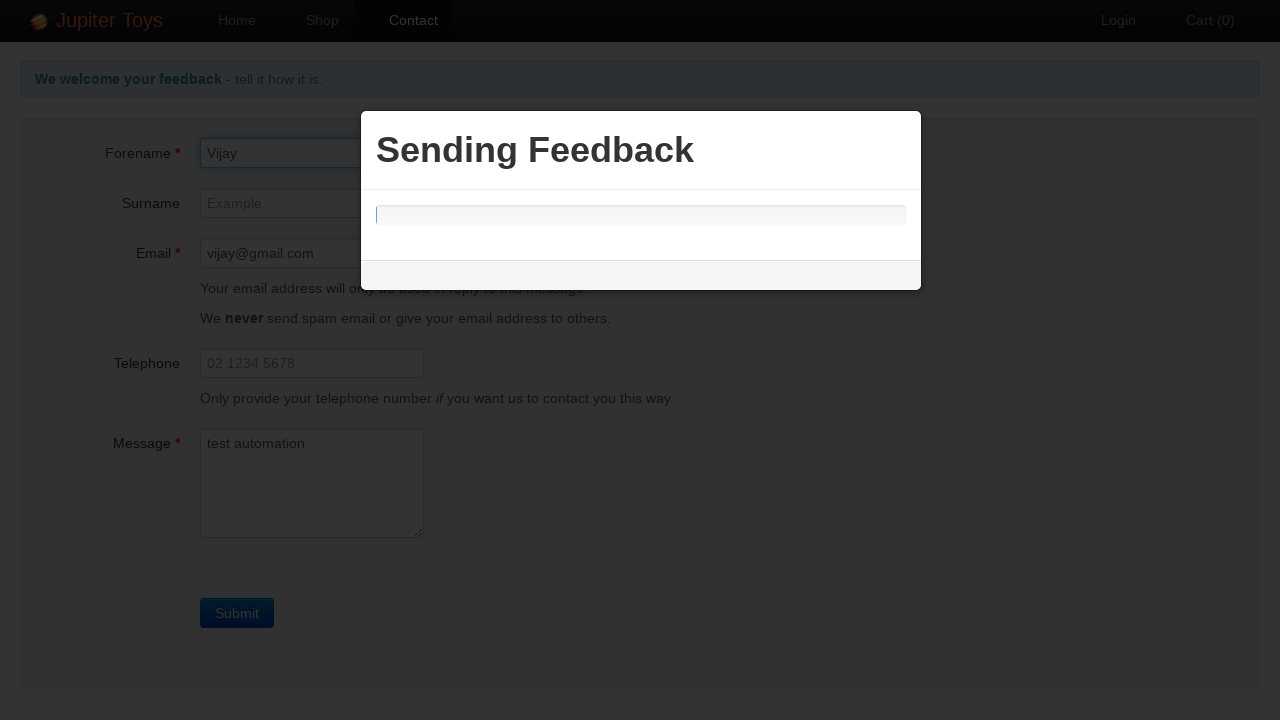

Verified thank you message 'Thanks Vijay, we appreciate your feedback.' appeared
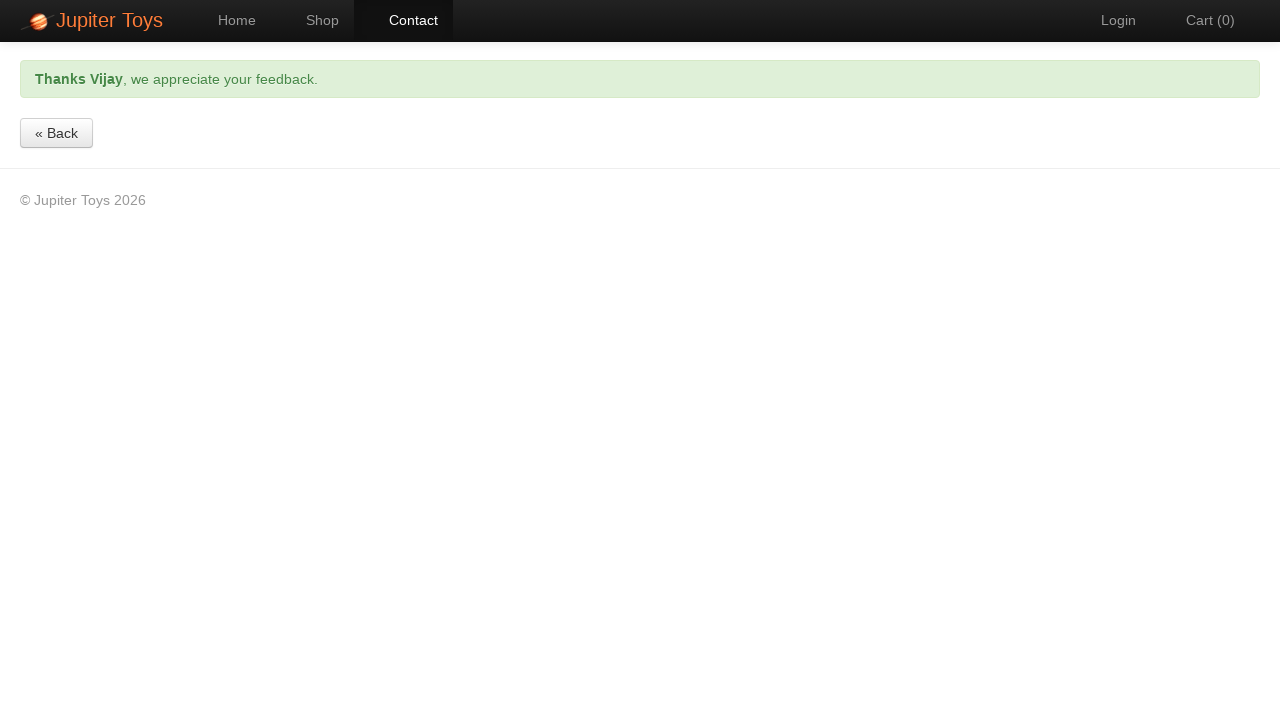

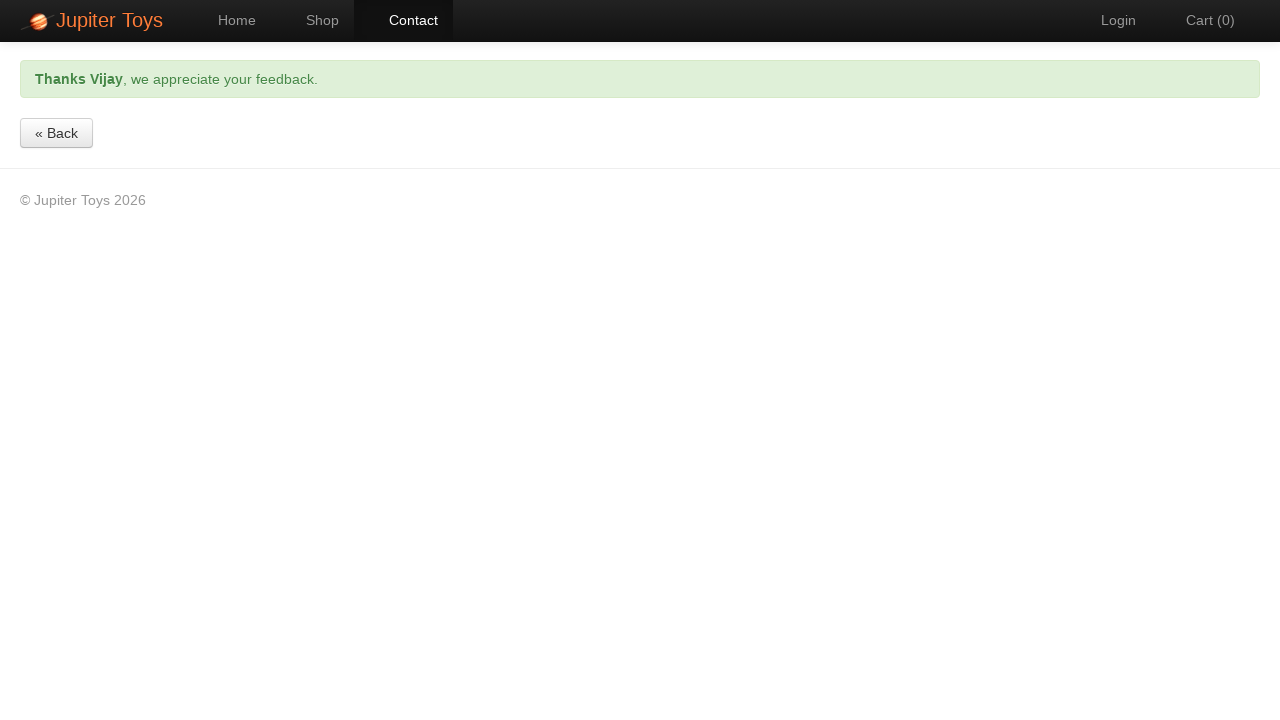